Tests finding the first element with a specific class name and retrieving its text content

Starting URL: https://kristinek.github.io/site/examples/locators

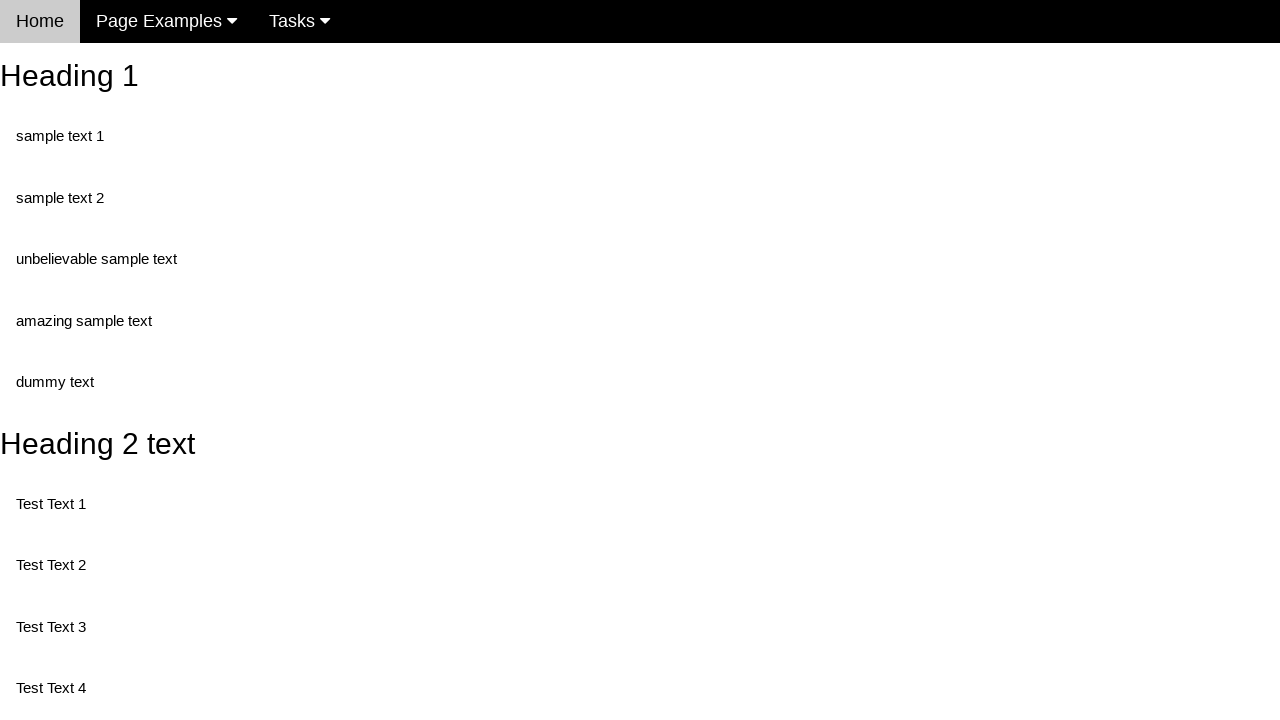

Navigated to locators example page
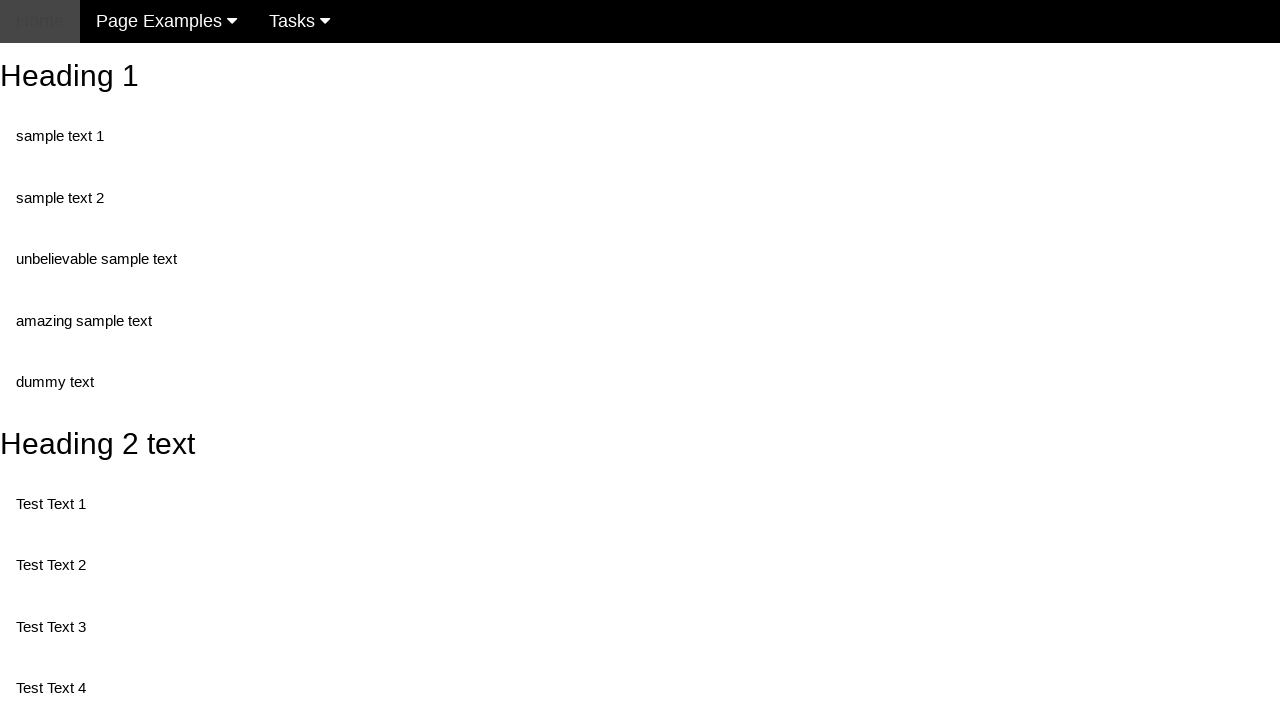

Located first element with class 'test'
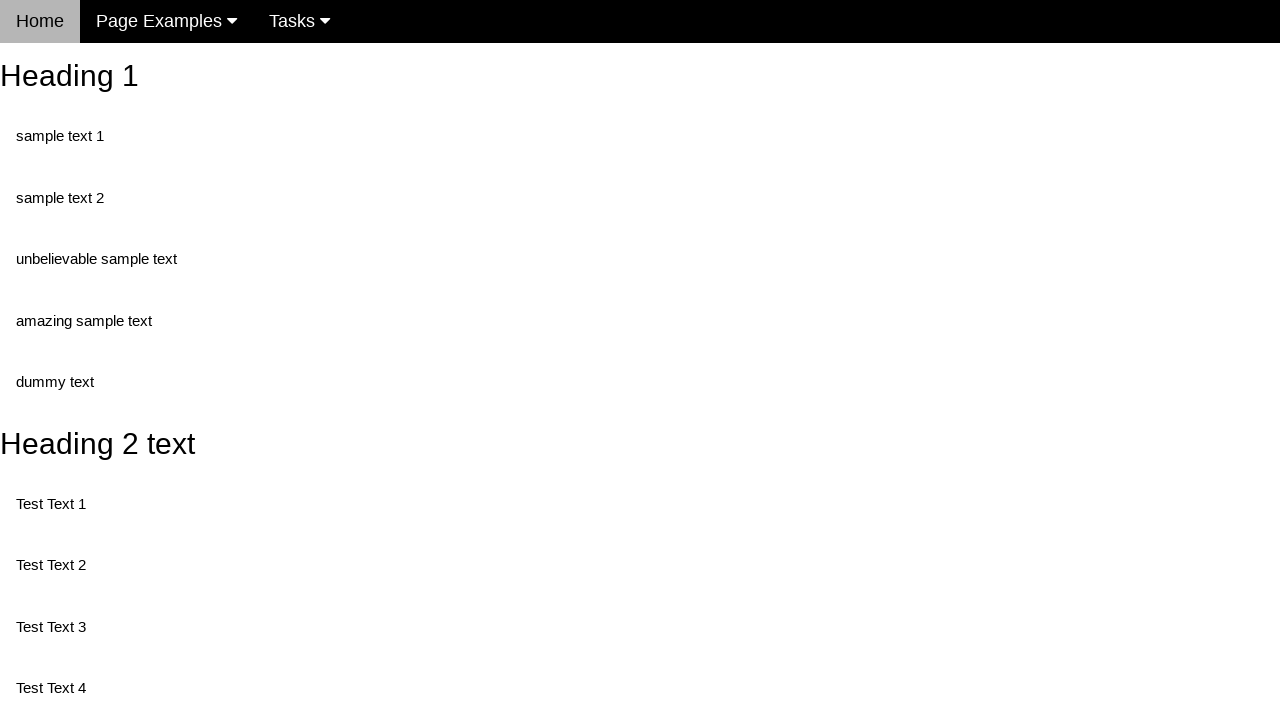

Retrieved text content from first element: 'Test Text 1'
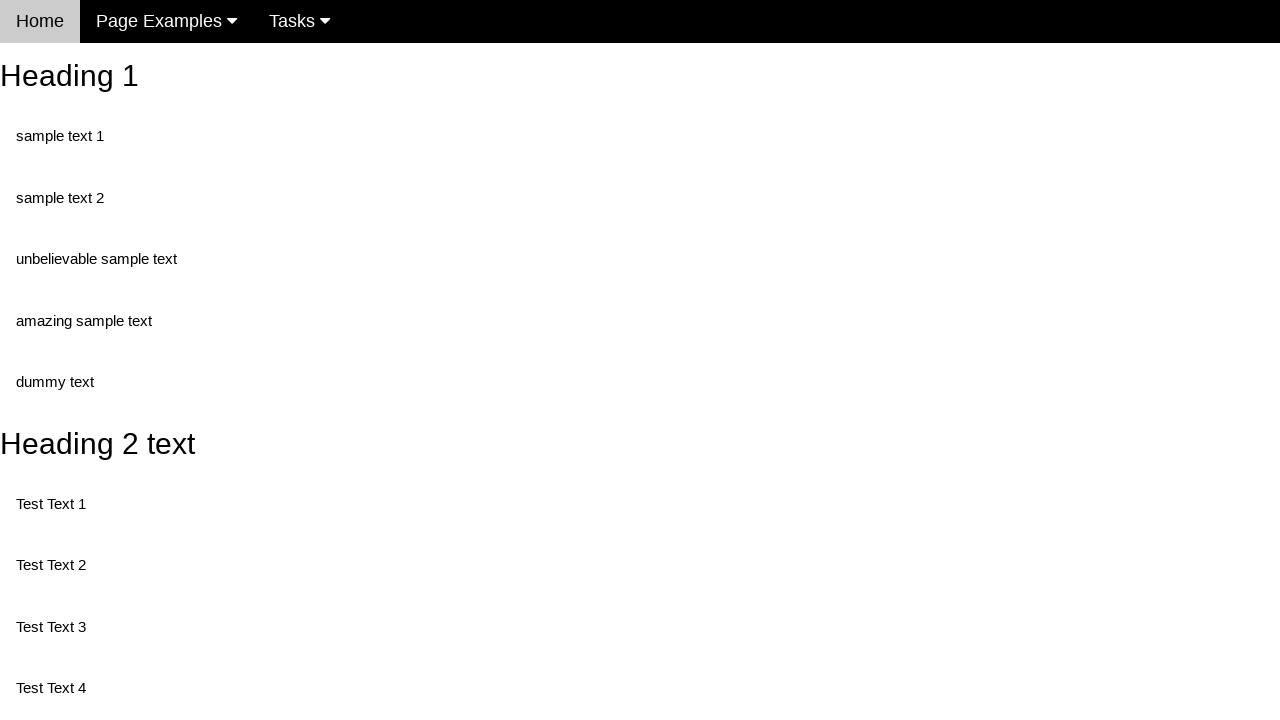

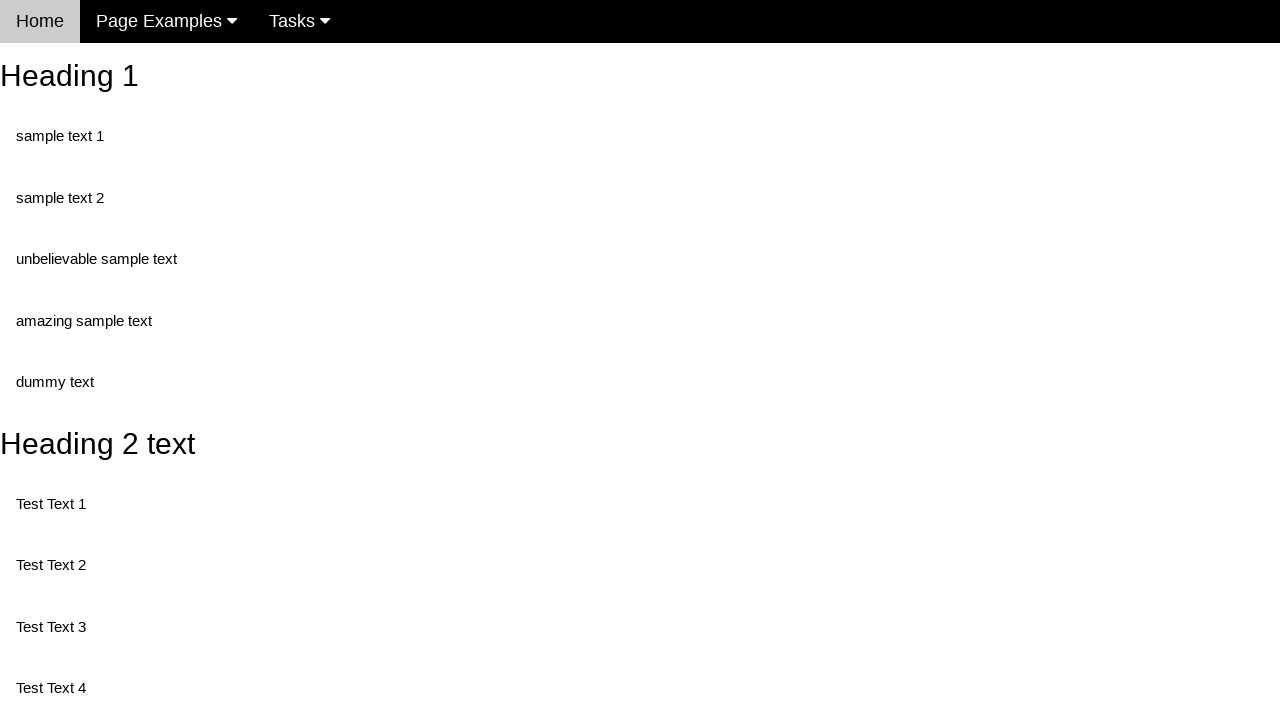